Tests an e-commerce checkout flow by searching for products, adding them to cart, applying a promo code, and completing the order with country selection

Starting URL: https://rahulshettyacademy.com/seleniumPractise

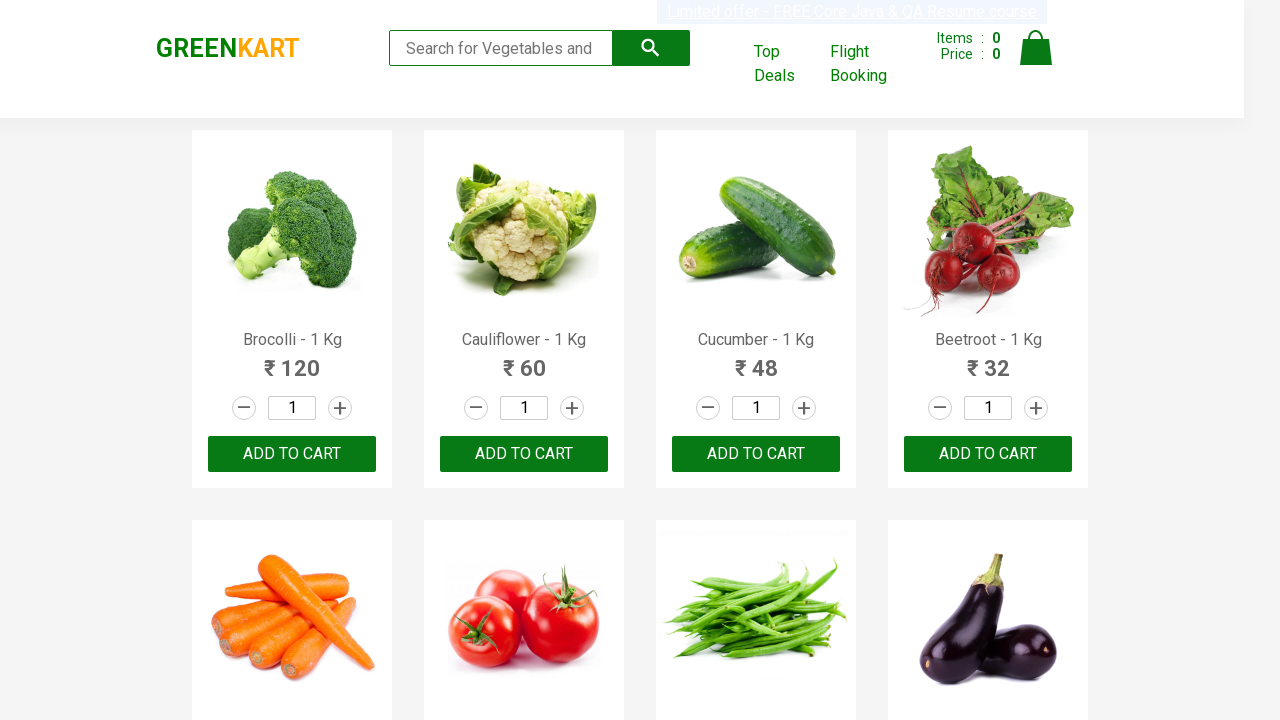

Filled search field with 'ber' to find products on input[type=search]
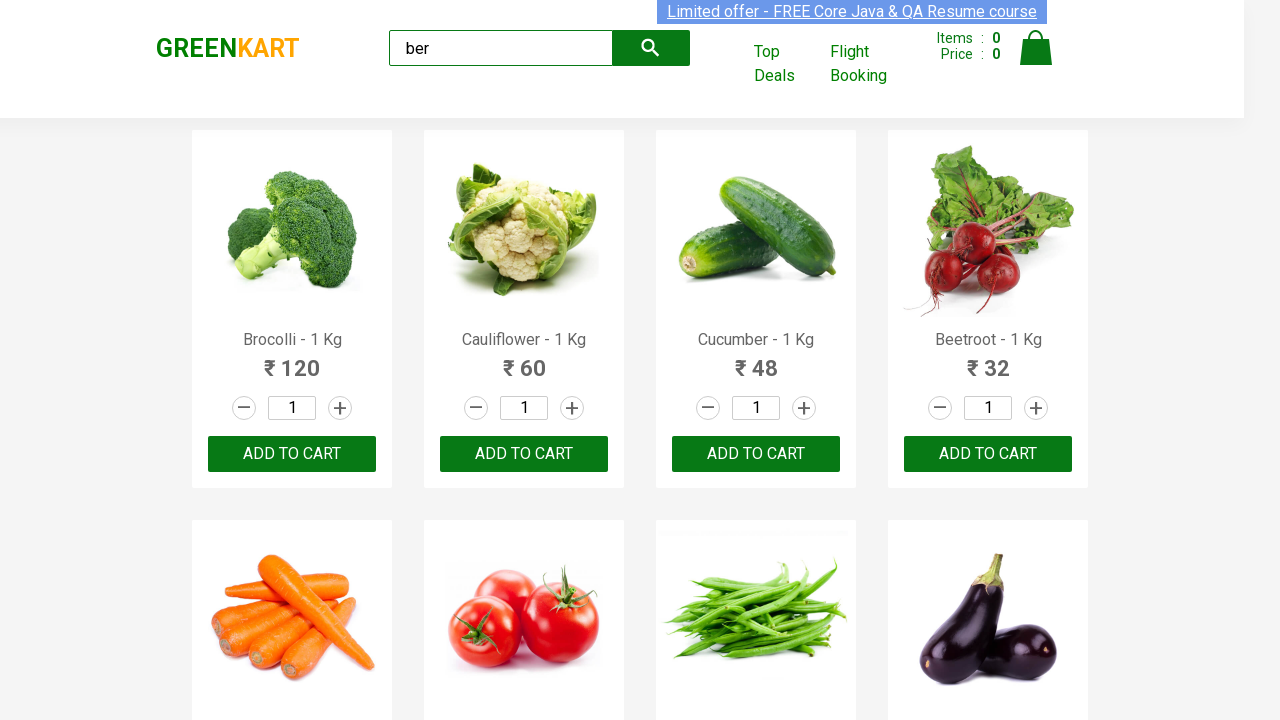

Waited 2 seconds for search results to load
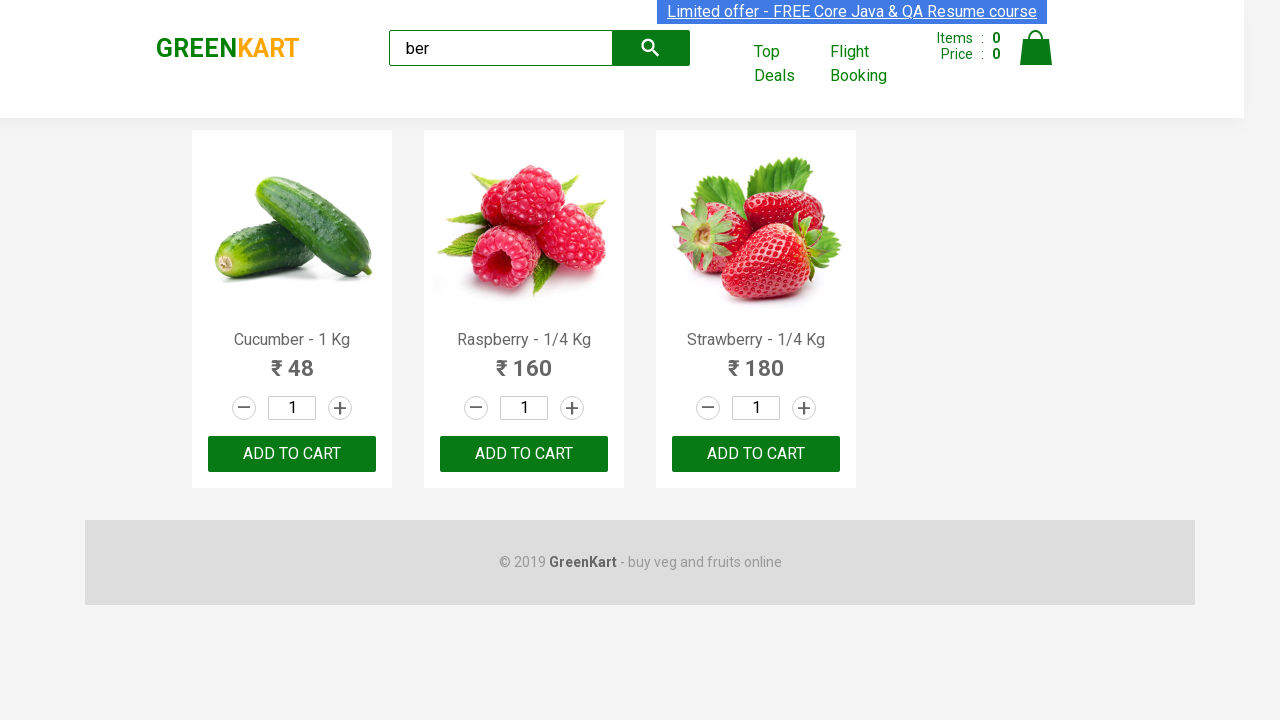

Located all 'ADD TO CART' buttons for matching products
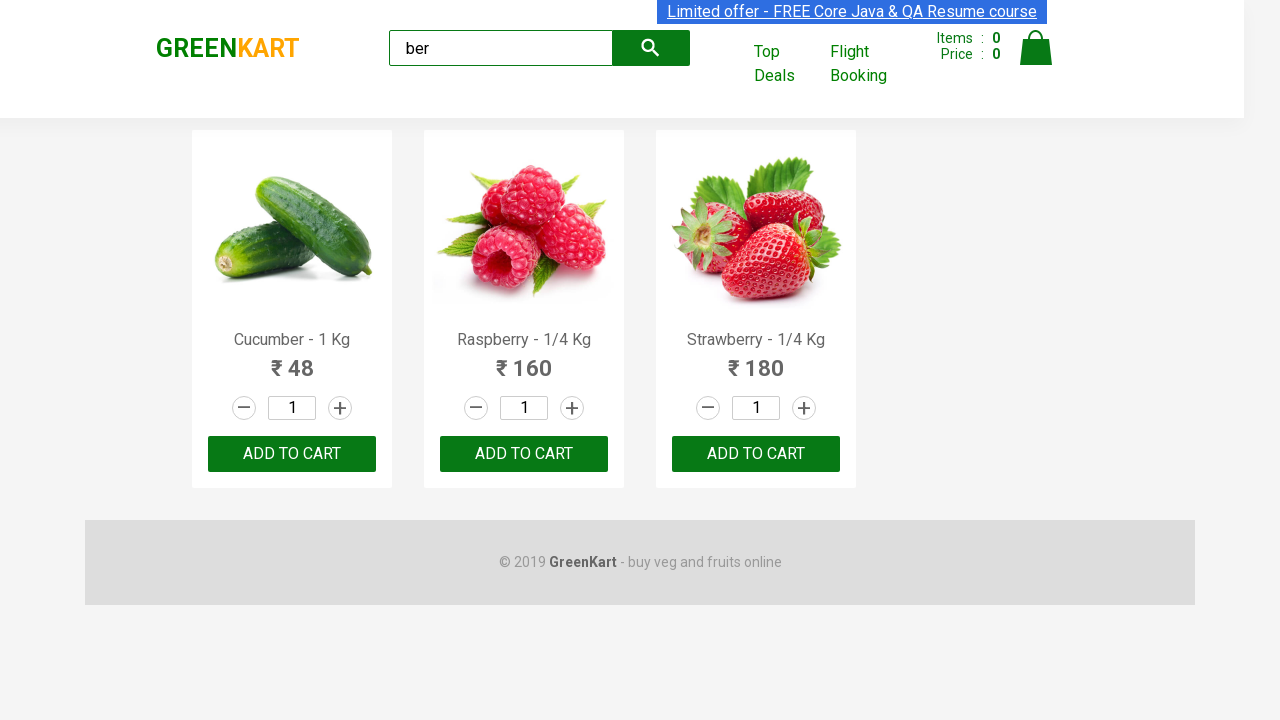

Clicked 'ADD TO CART' button to add product to cart at (292, 454) on xpath=//button[text()='ADD TO CART'] >> nth=0
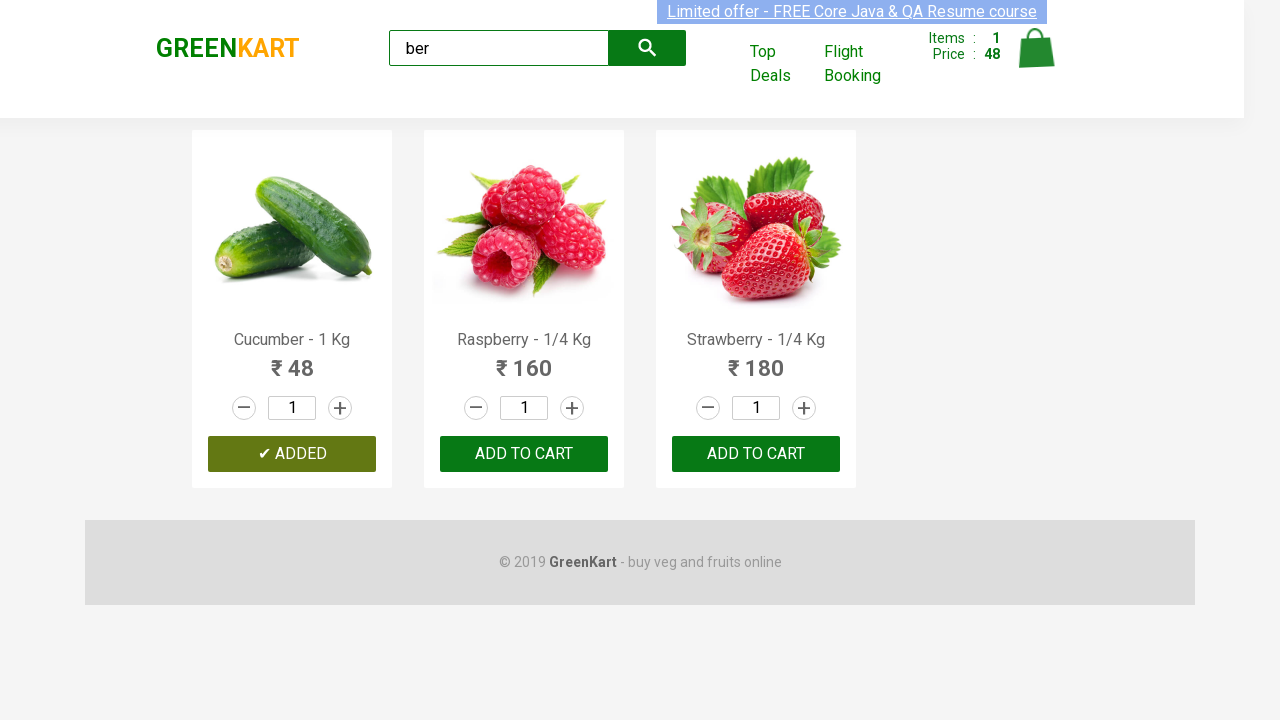

Clicked 'ADD TO CART' button to add product to cart at (756, 454) on xpath=//button[text()='ADD TO CART'] >> nth=1
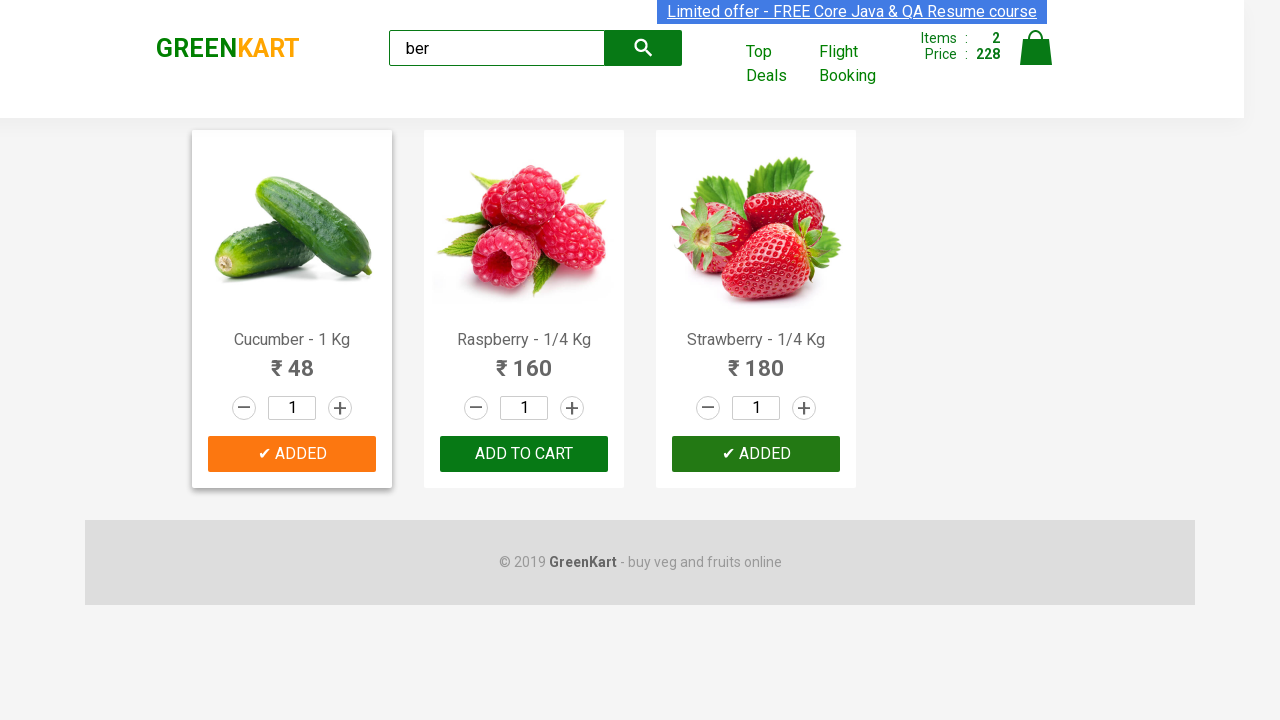

Clicked 'ADD TO CART' button to add product to cart at (756, 454) on xpath=//button[text()='ADD TO CART'] >> nth=2
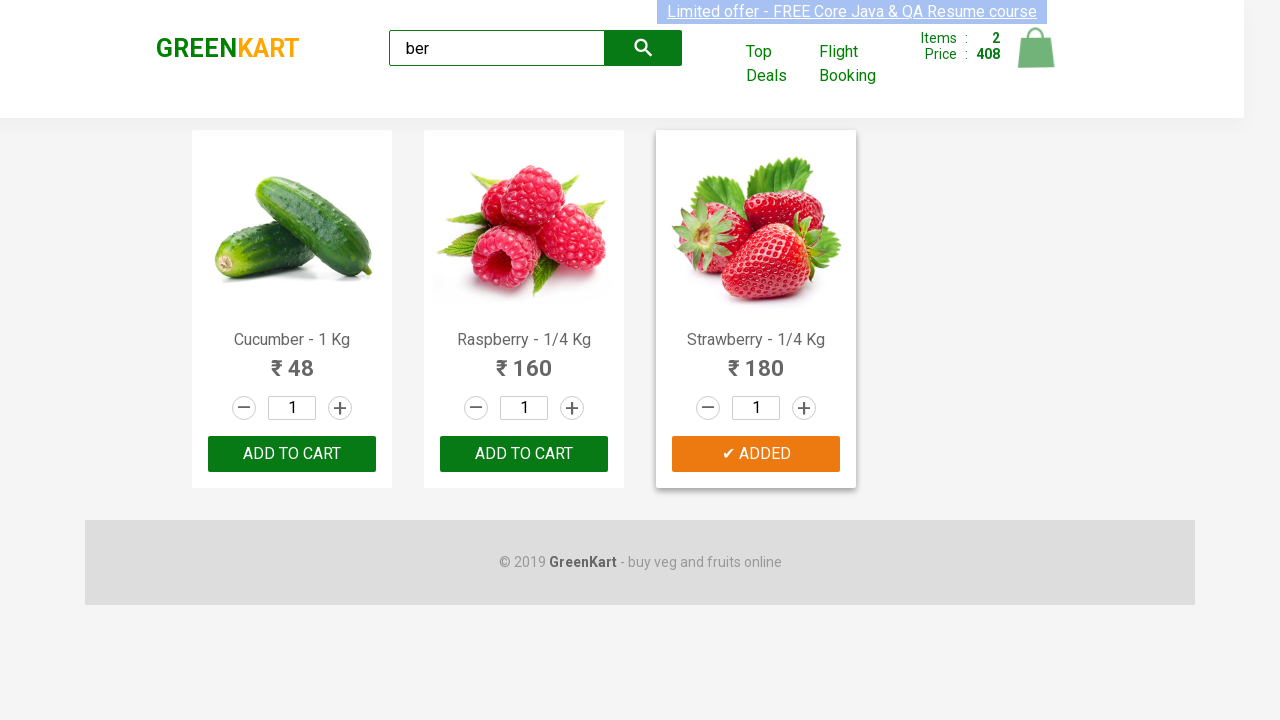

Clicked cart icon to open shopping cart at (1036, 48) on xpath=//*[@id='root']/div/header/div/div[3]/a[4]/img
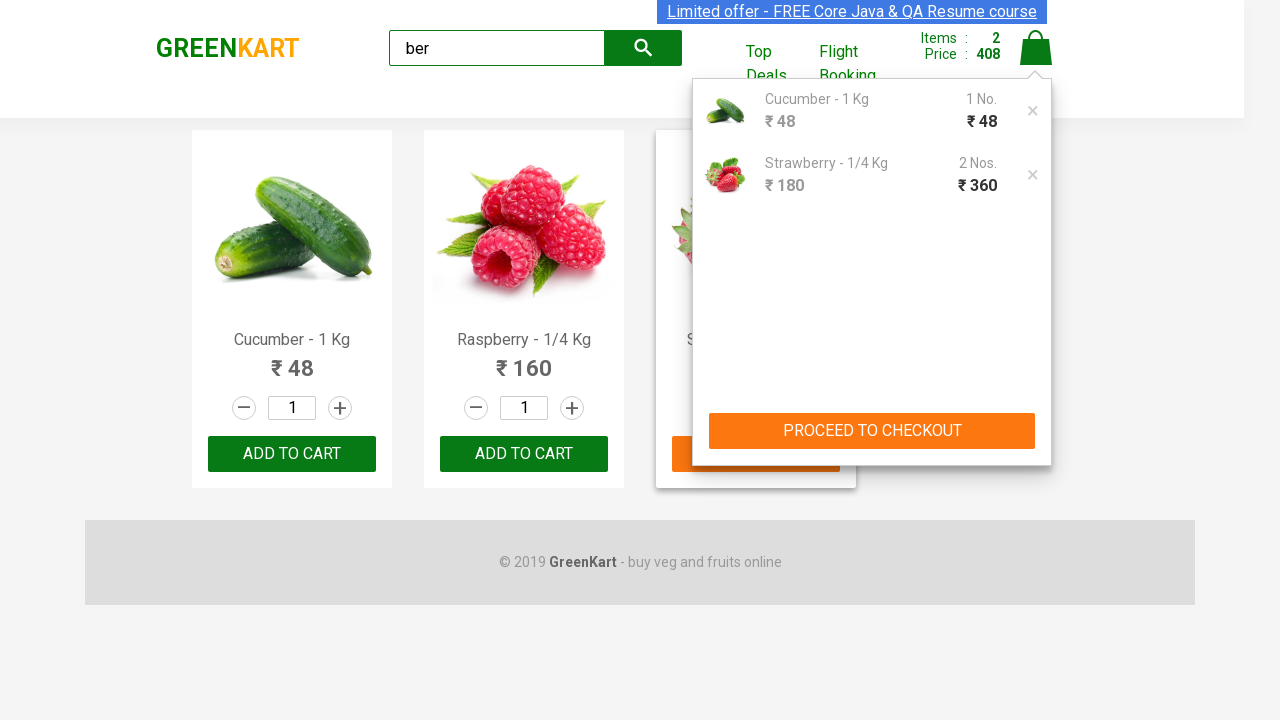

Checkout button appeared on cart page
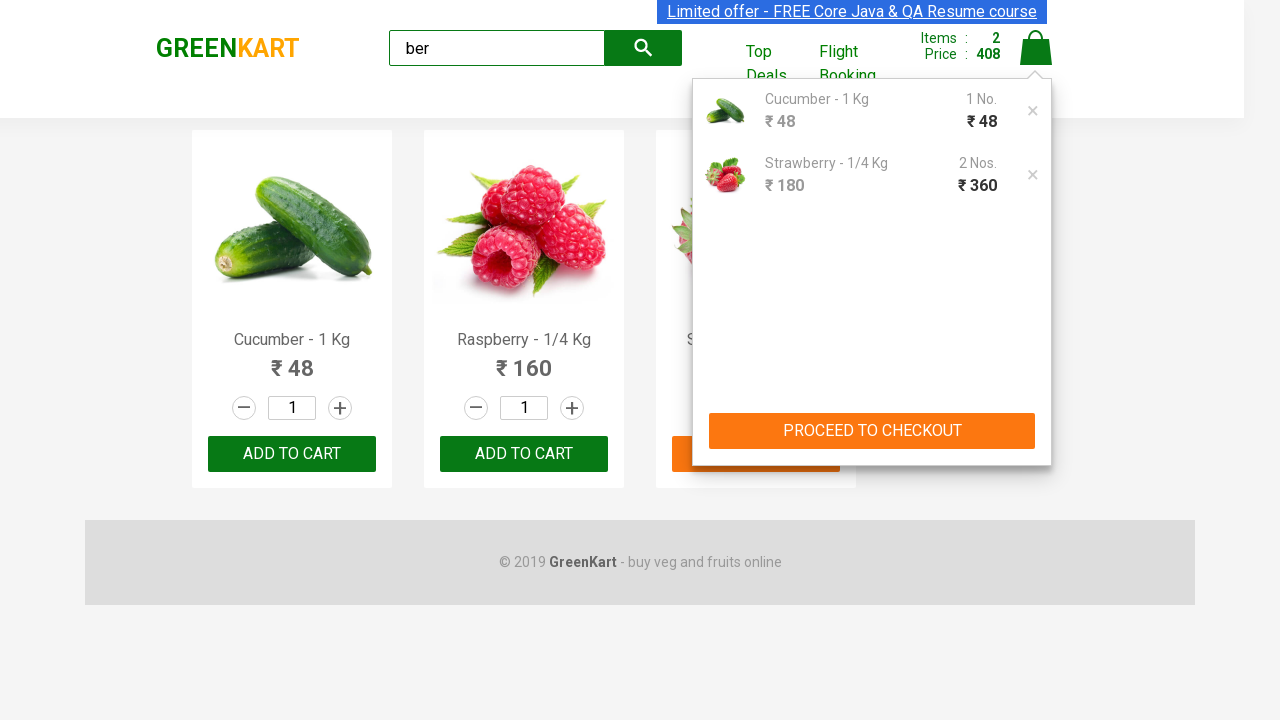

Clicked 'PROCEED TO CHECKOUT' button at (872, 431) on xpath=//button[text()='PROCEED TO CHECKOUT']
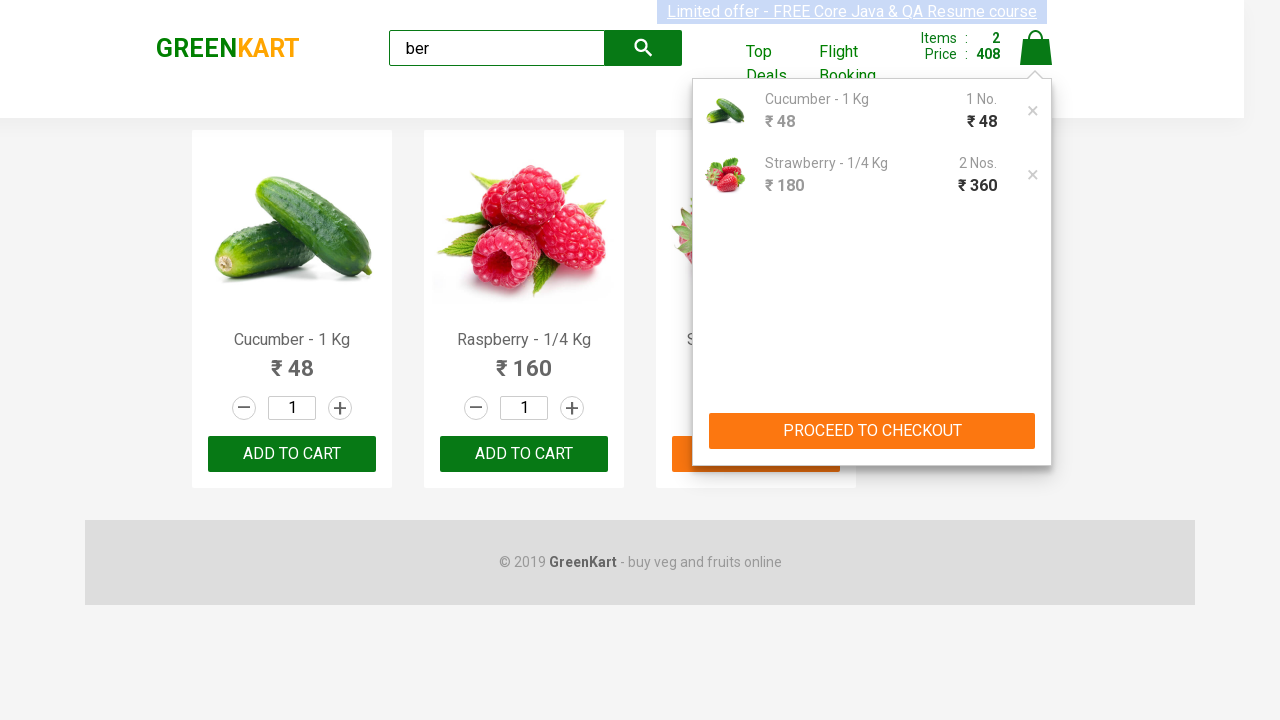

Filled promo code field with 'rahulshettyacademy' on input[class='promoCode']
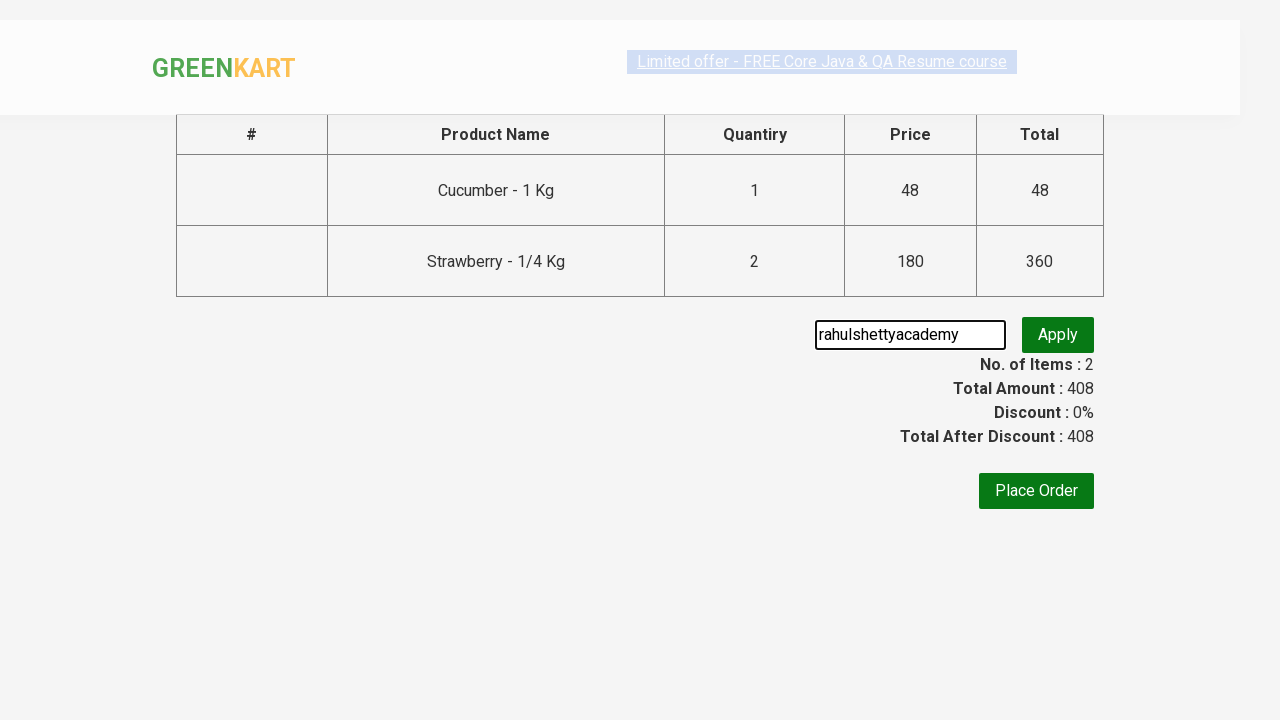

Clicked promo code apply button at (1058, 335) on button[class='promoBtn']
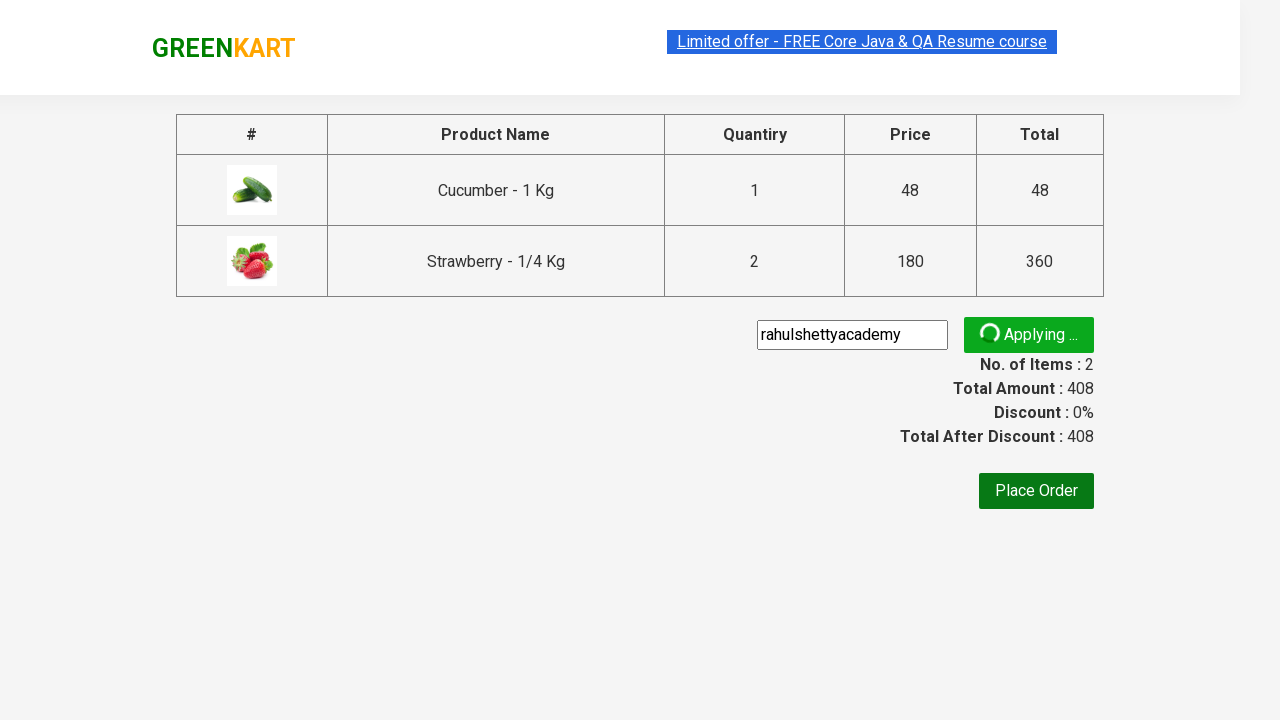

Promo code was successfully applied
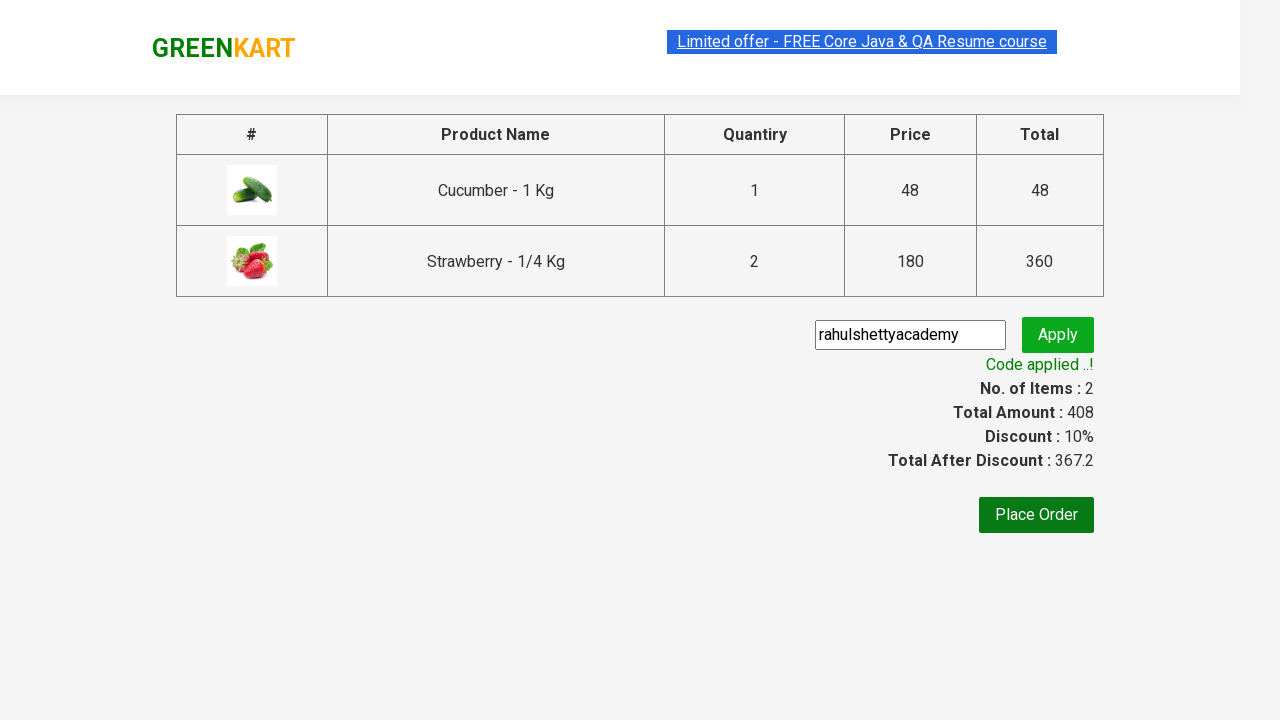

Clicked 'Place Order' button to proceed to order confirmation at (1036, 515) on xpath=//button[text()='Place Order']
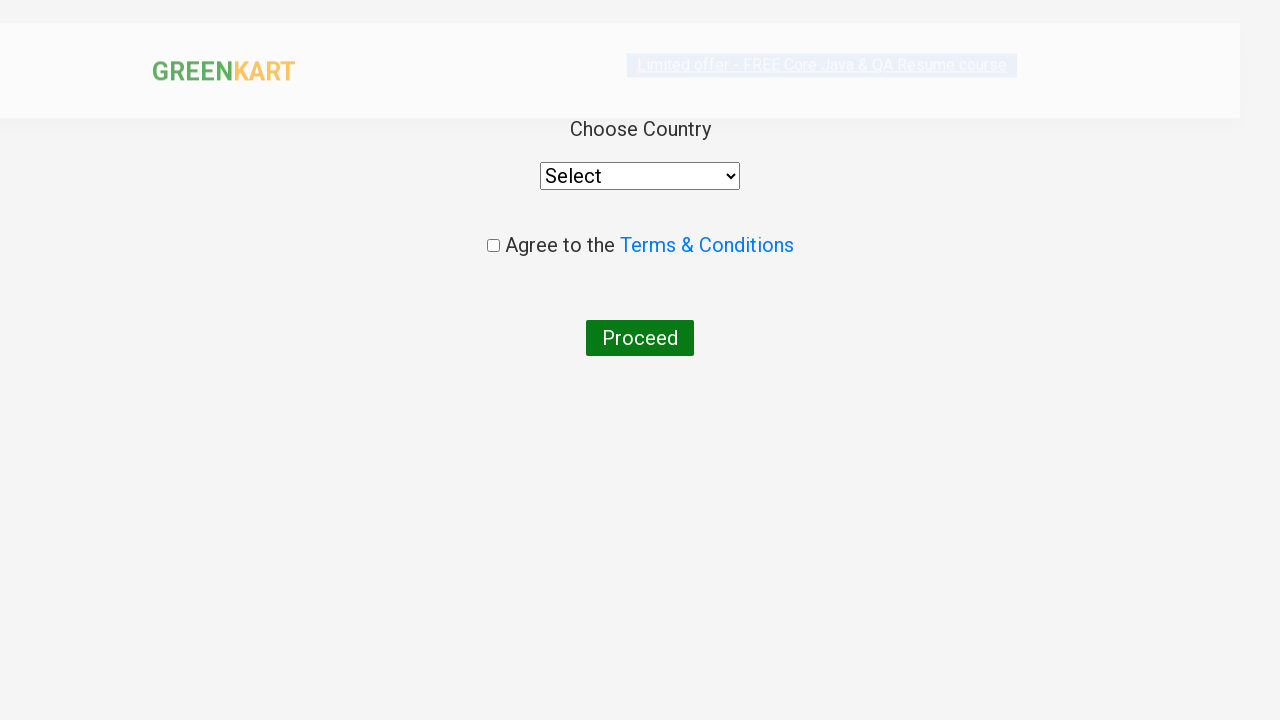

Selected 'India' from country dropdown on //select
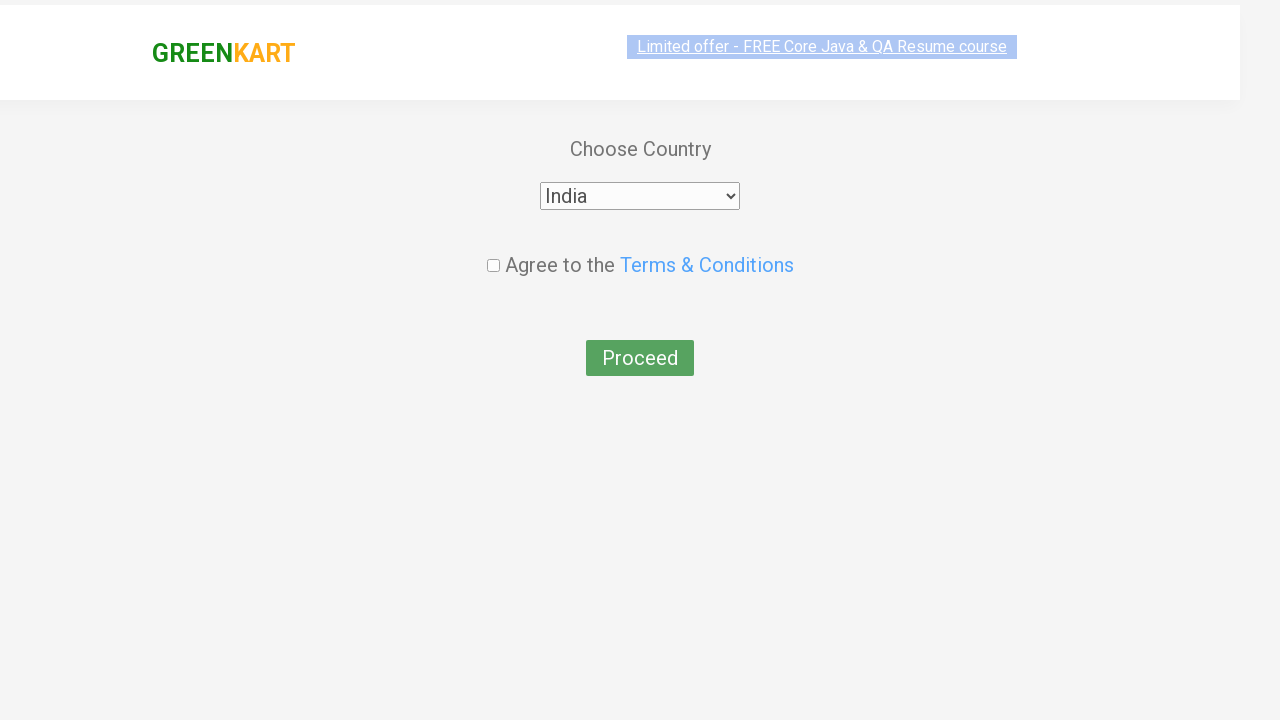

Clicked agreement checkbox to accept terms and conditions at (493, 246) on xpath=//input[@class='chkAgree']
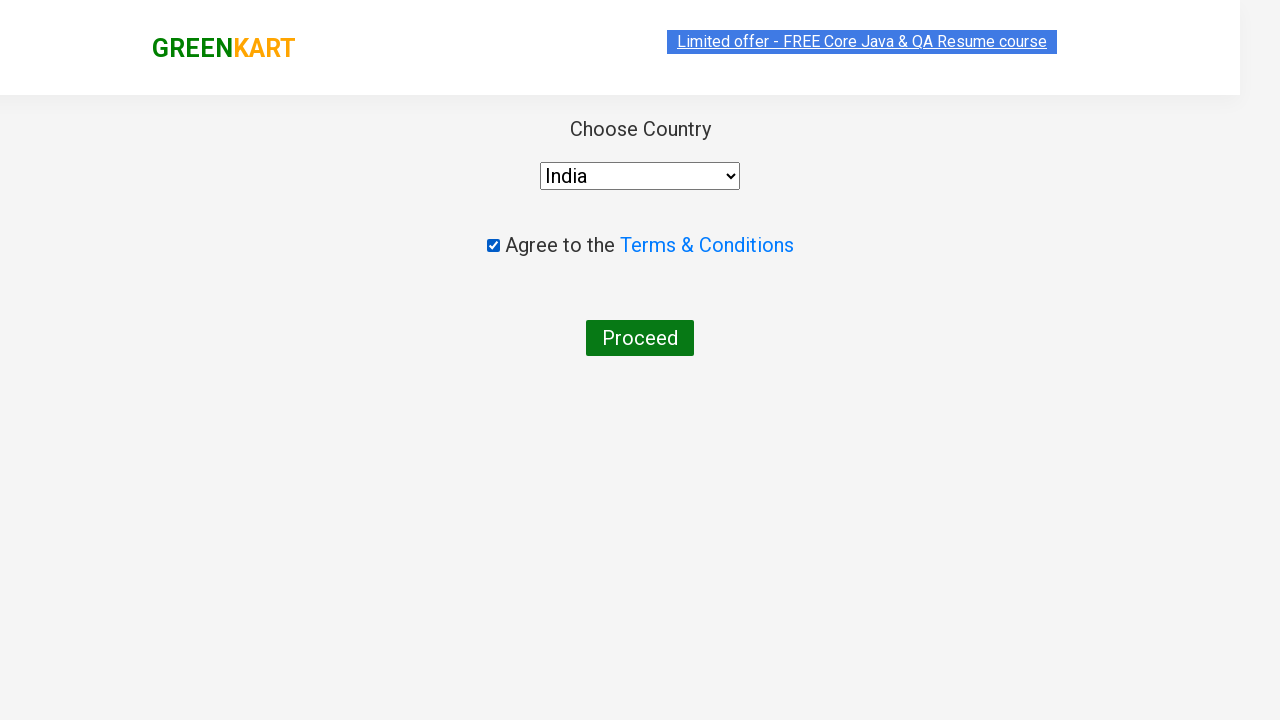

Waited 2 seconds before finalizing order
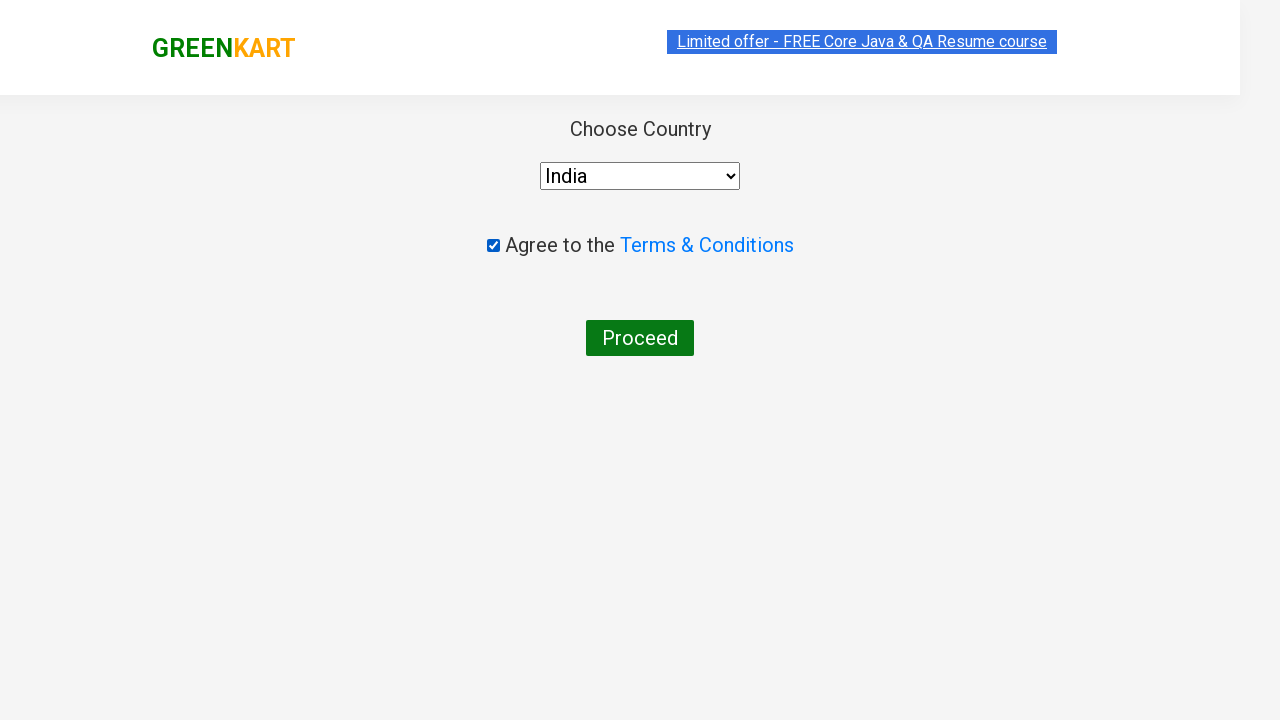

Clicked final button to complete order placement at (640, 338) on xpath=//button
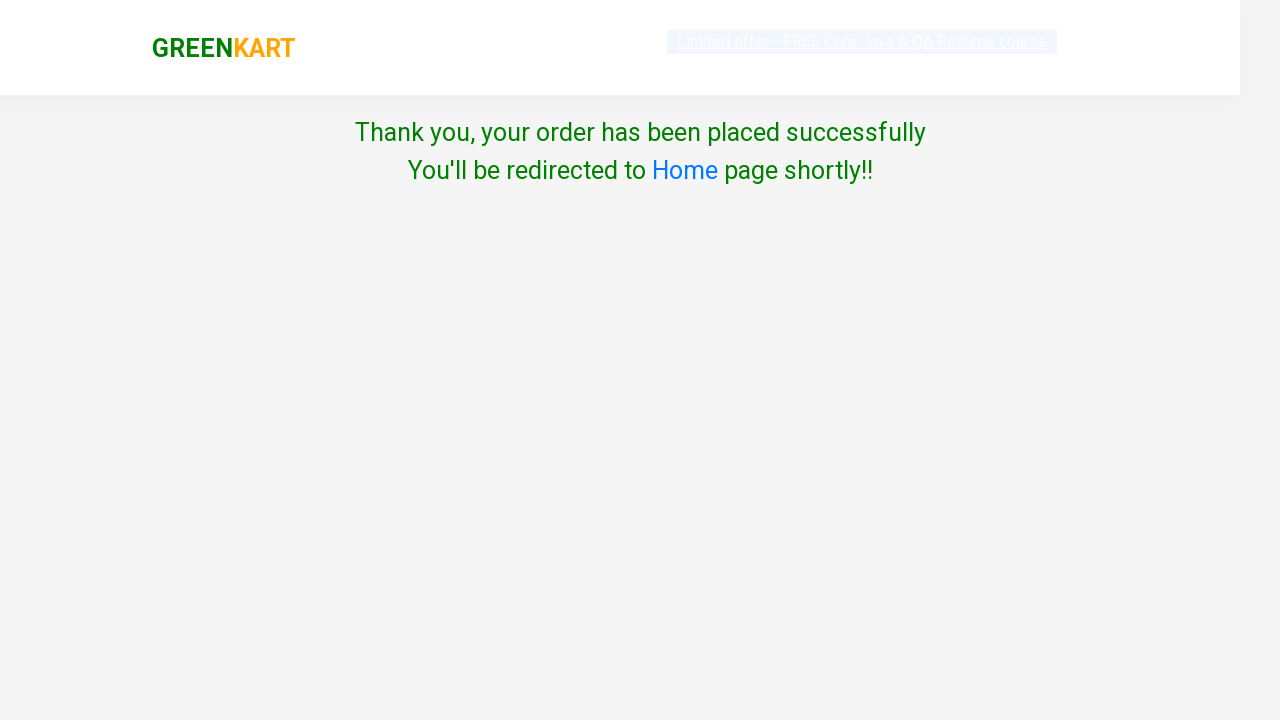

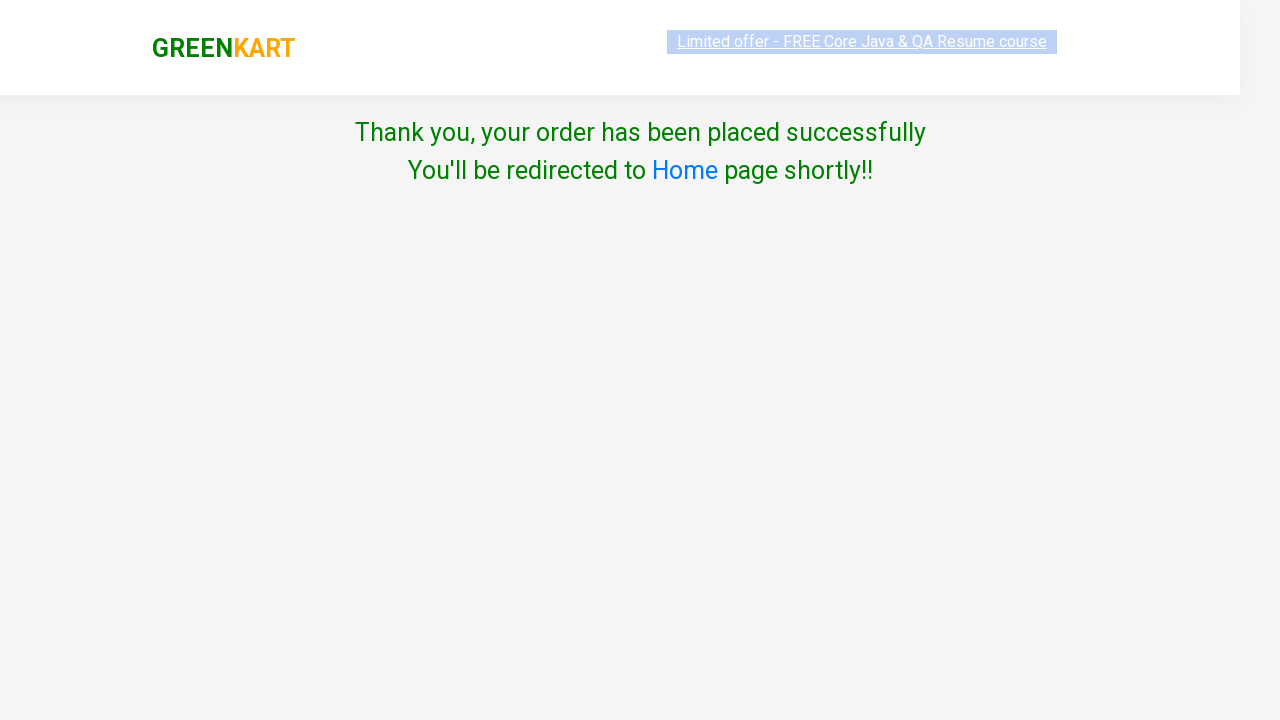